Tests dropdown selection functionality by selecting options by index and verifying the selected values are correct

Starting URL: http://the-internet.herokuapp.com/dropdown

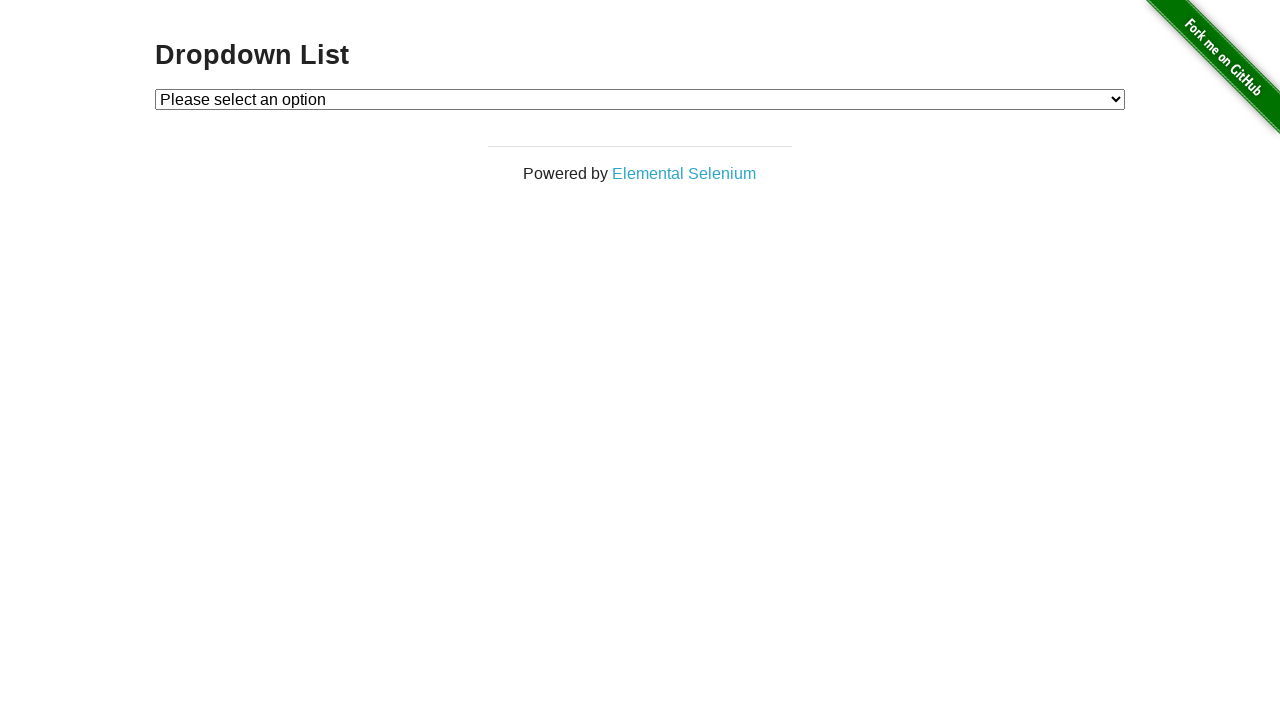

Selected Option 1 (index 1) from dropdown on #dropdown
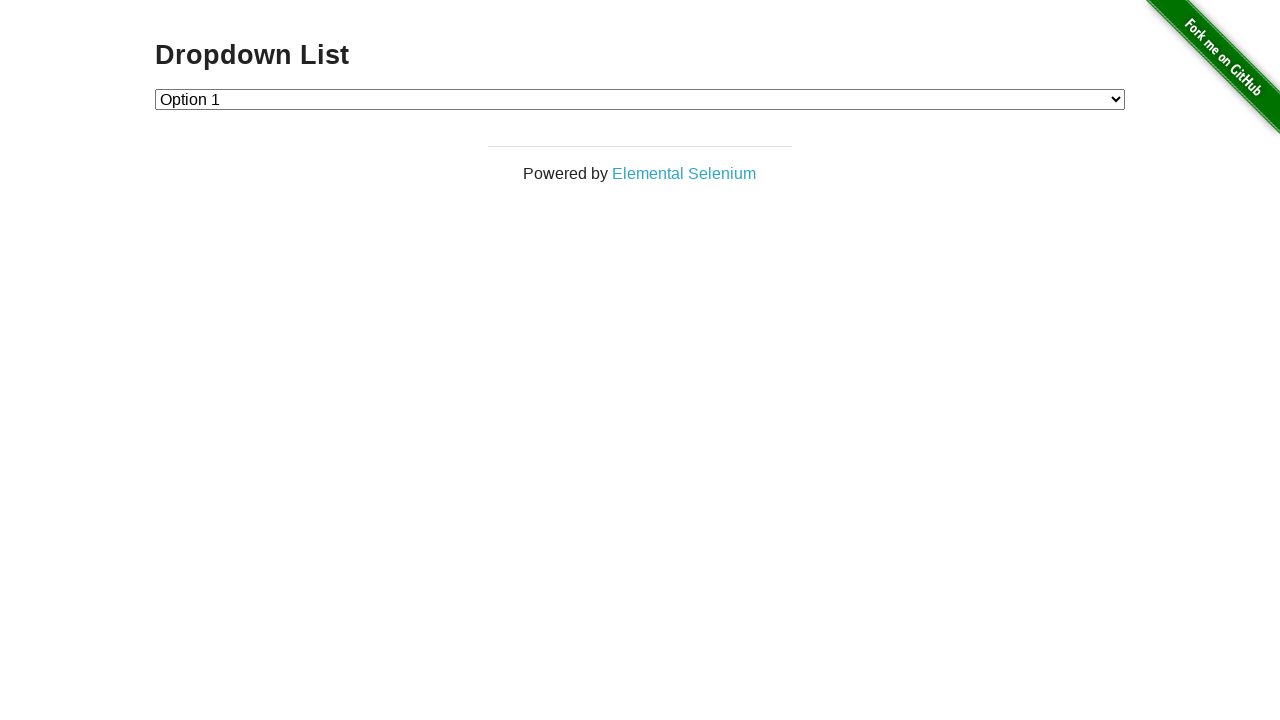

Retrieved selected option text to verify Option 1
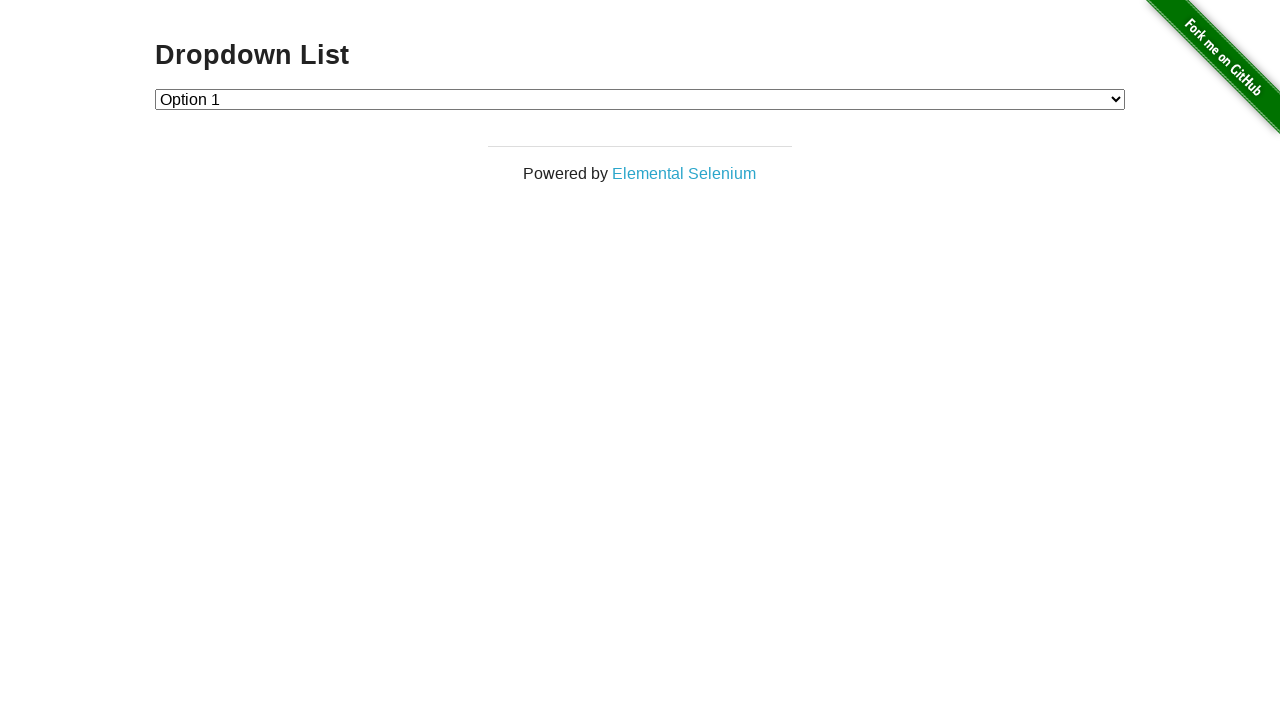

Verified Option 1 is correctly selected
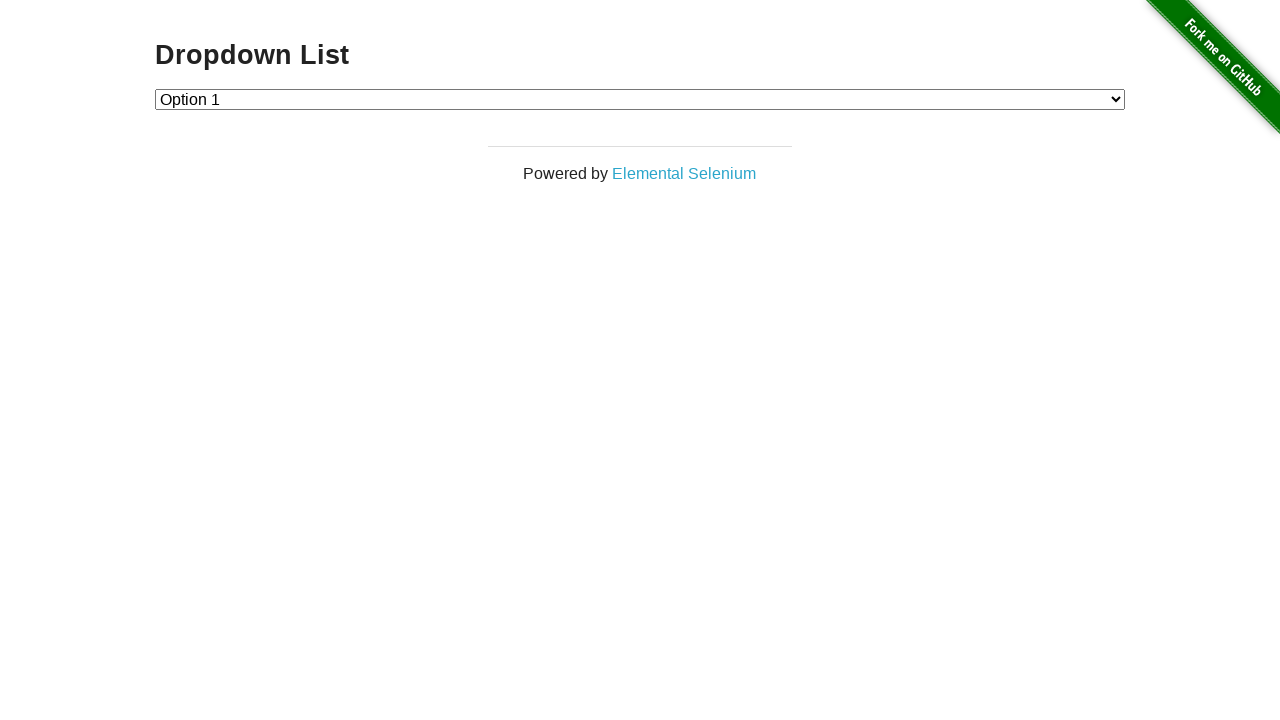

Selected Option 2 (index 2) from dropdown on #dropdown
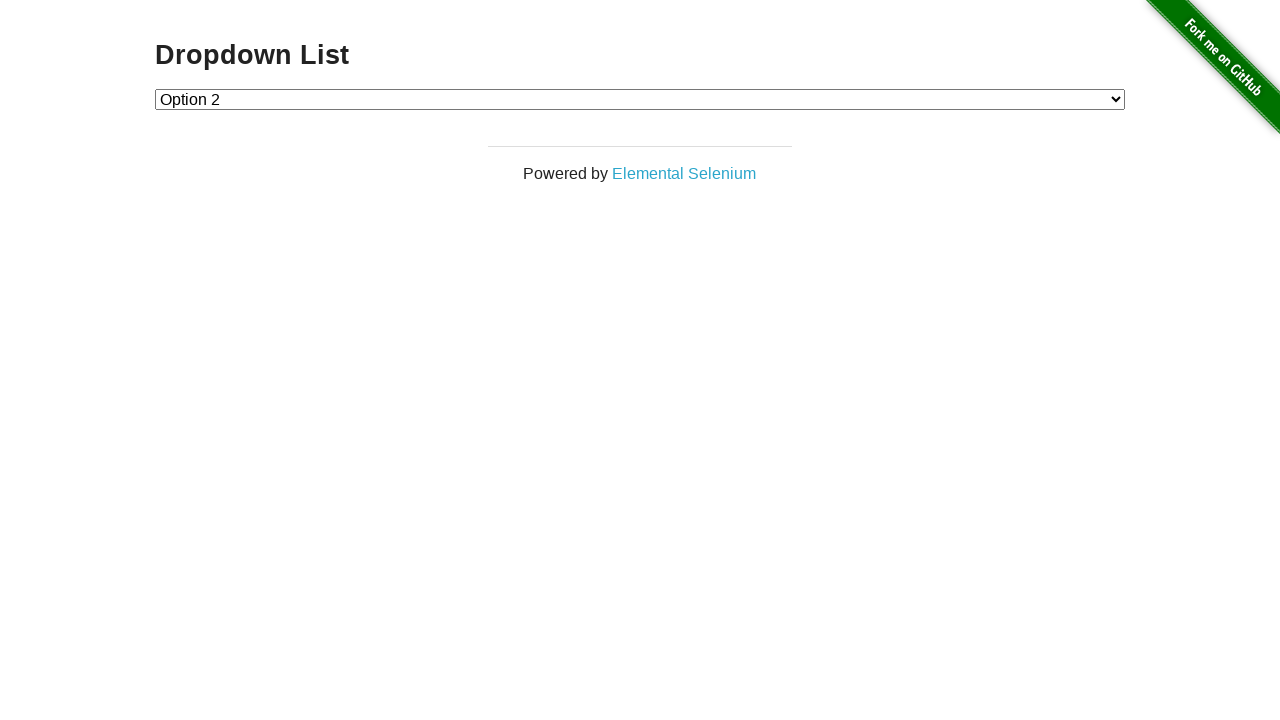

Retrieved selected option text to verify Option 2
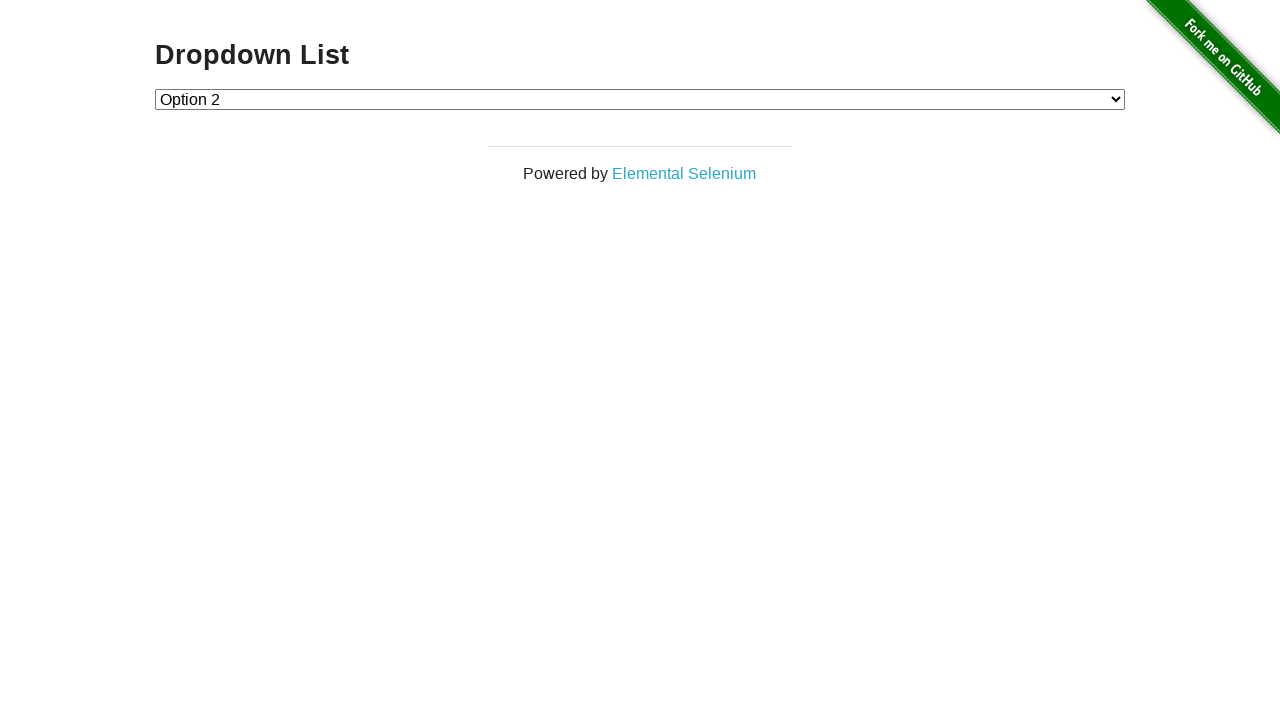

Verified Option 2 is correctly selected
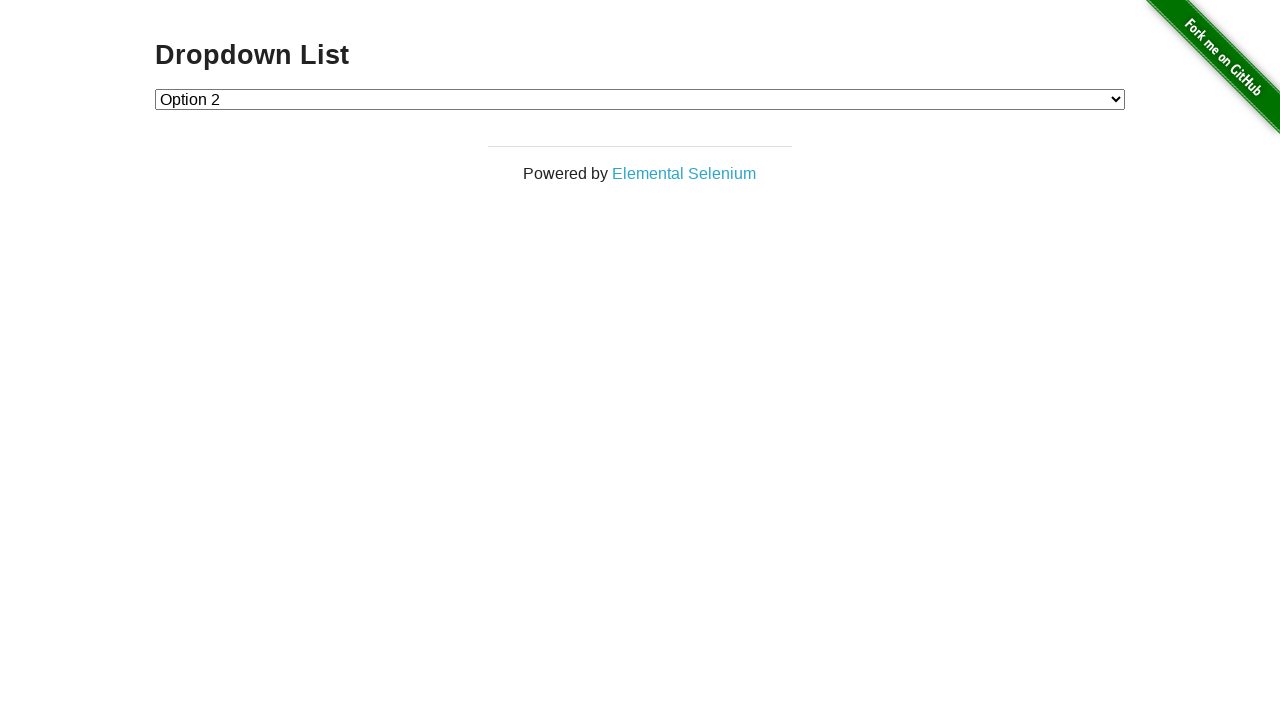

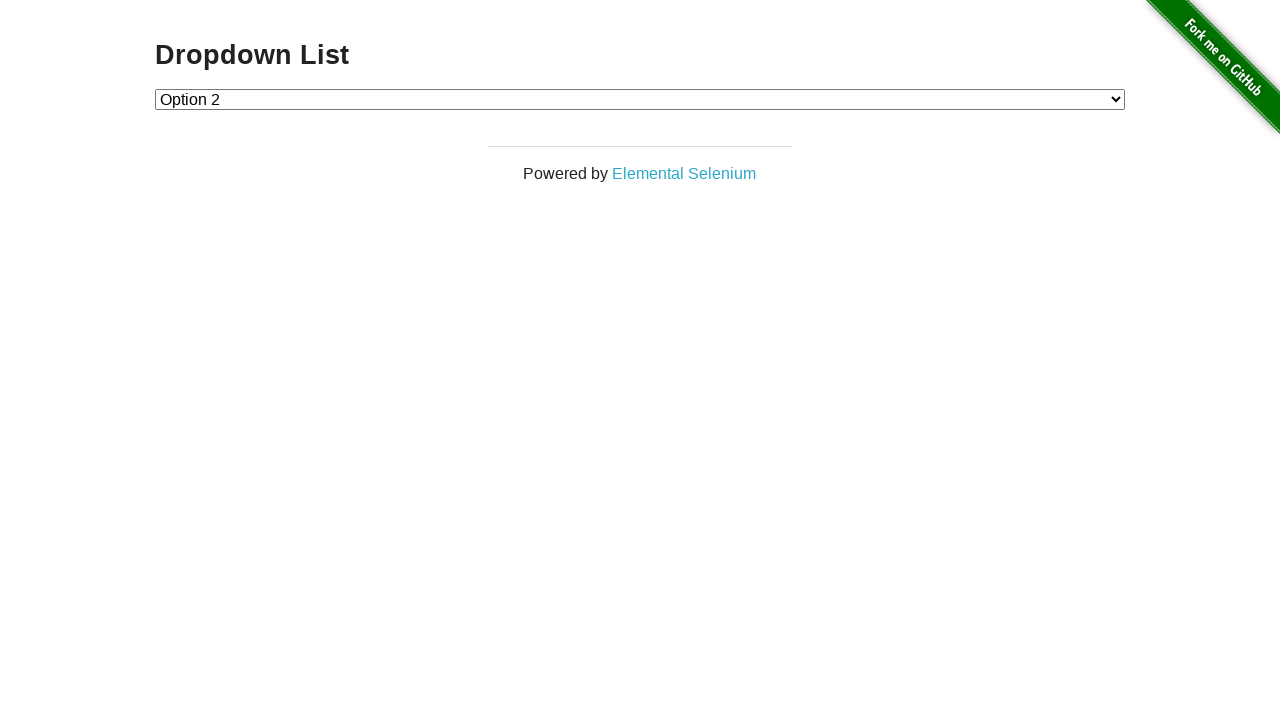